Tests an e-commerce flow by searching for products, adding them to cart, proceeding to checkout, and applying a promo code to verify the discount functionality.

Starting URL: https://rahulshettyacademy.com/seleniumPractise/#/

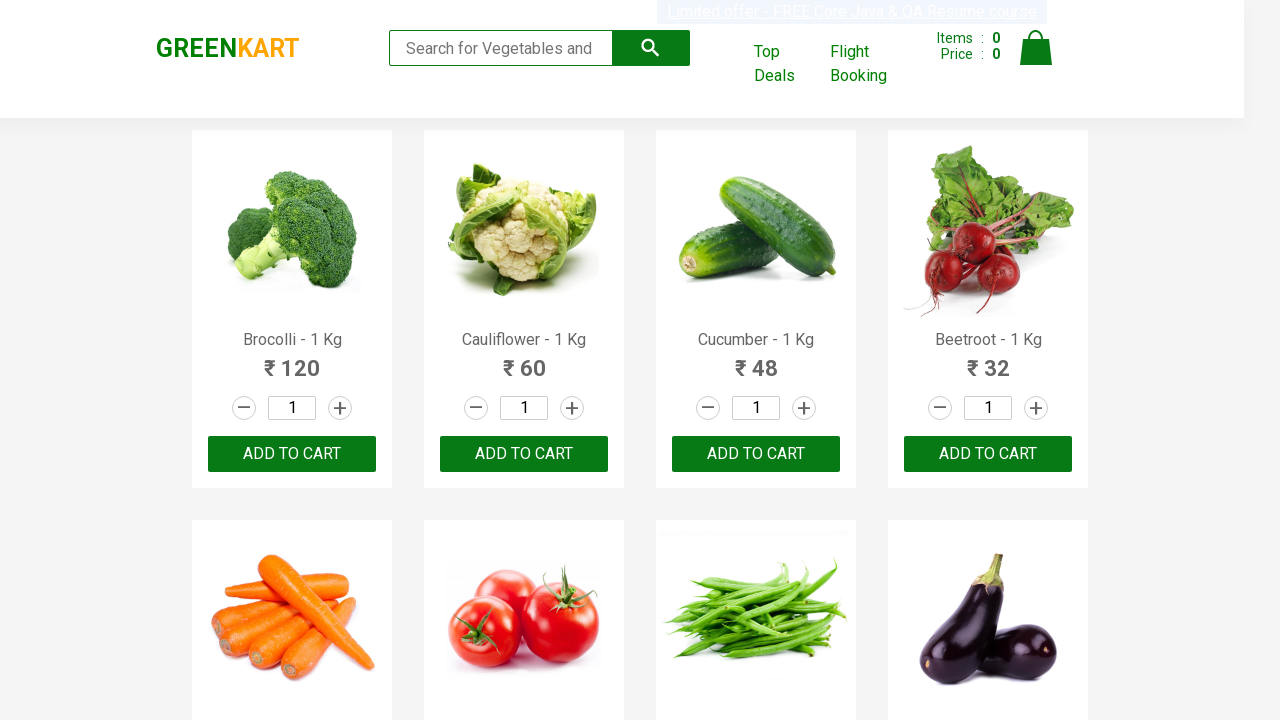

Filled search field with 'or' to find products on .search-keyword
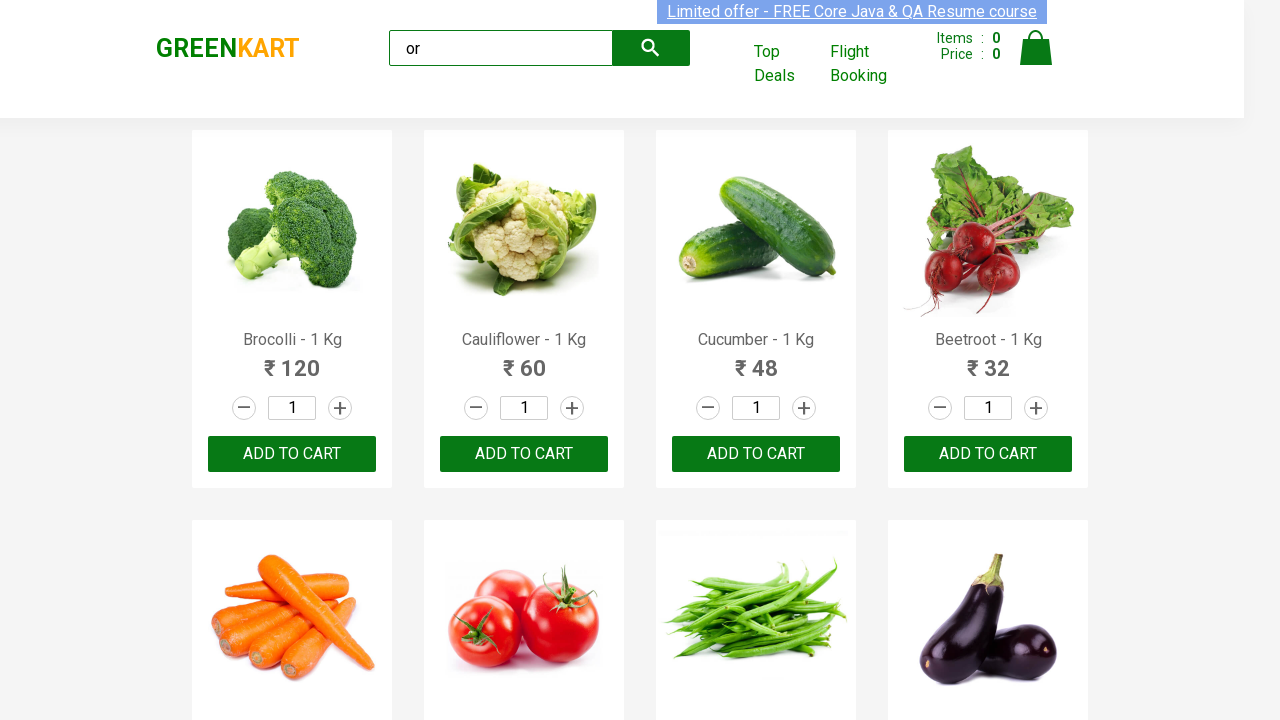

Waited 3 seconds for search results to load
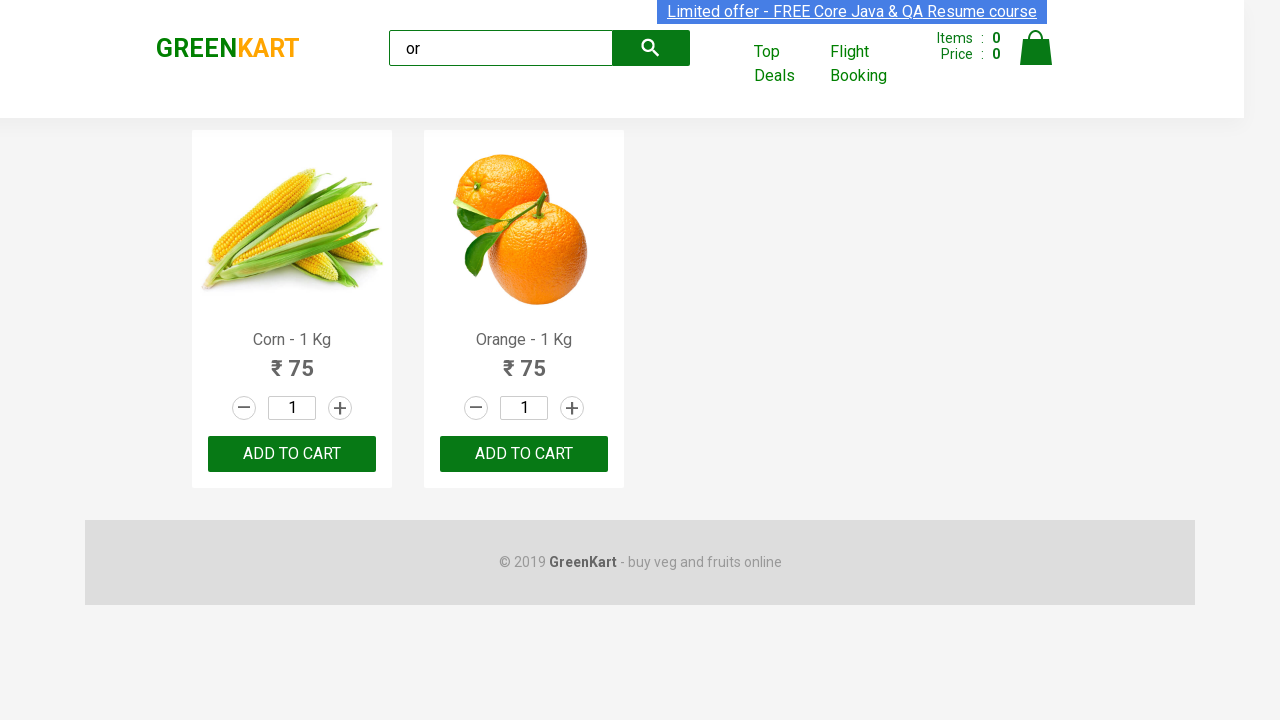

Located 2 'ADD TO CART' buttons
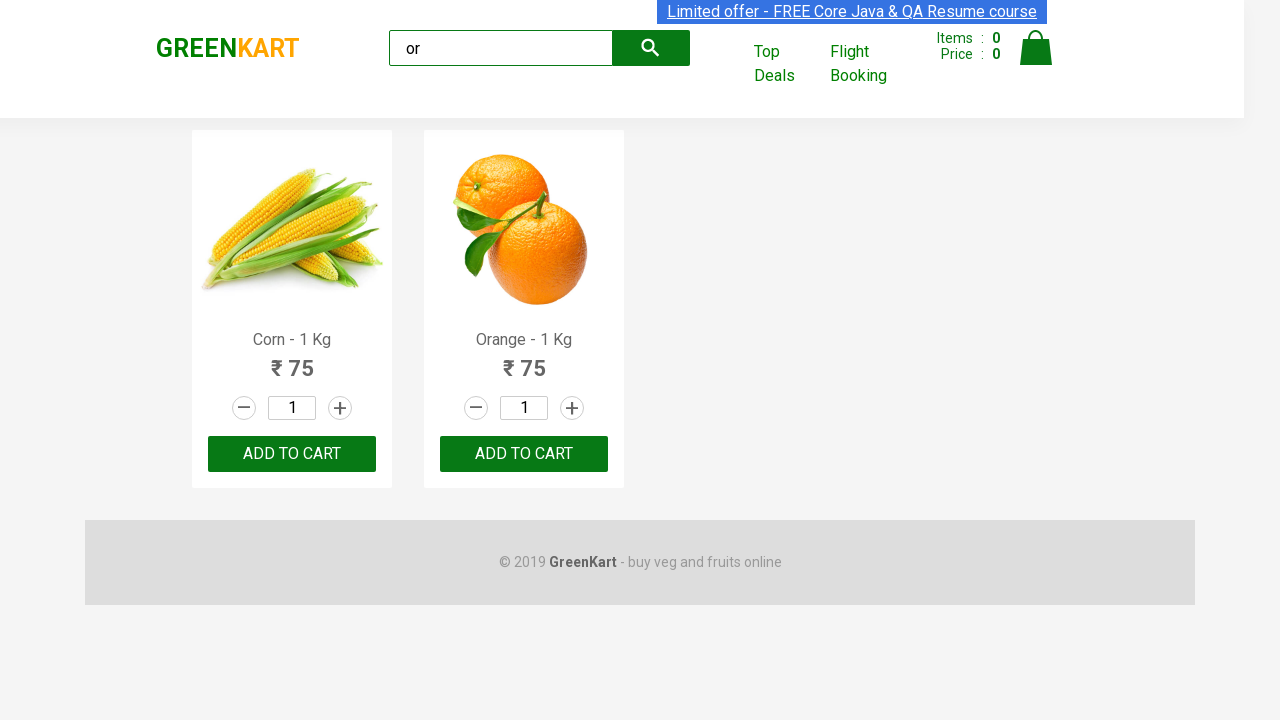

Clicked 'ADD TO CART' button 1 of 2 at (292, 454) on xpath=//button[text()='ADD TO CART'] >> nth=0
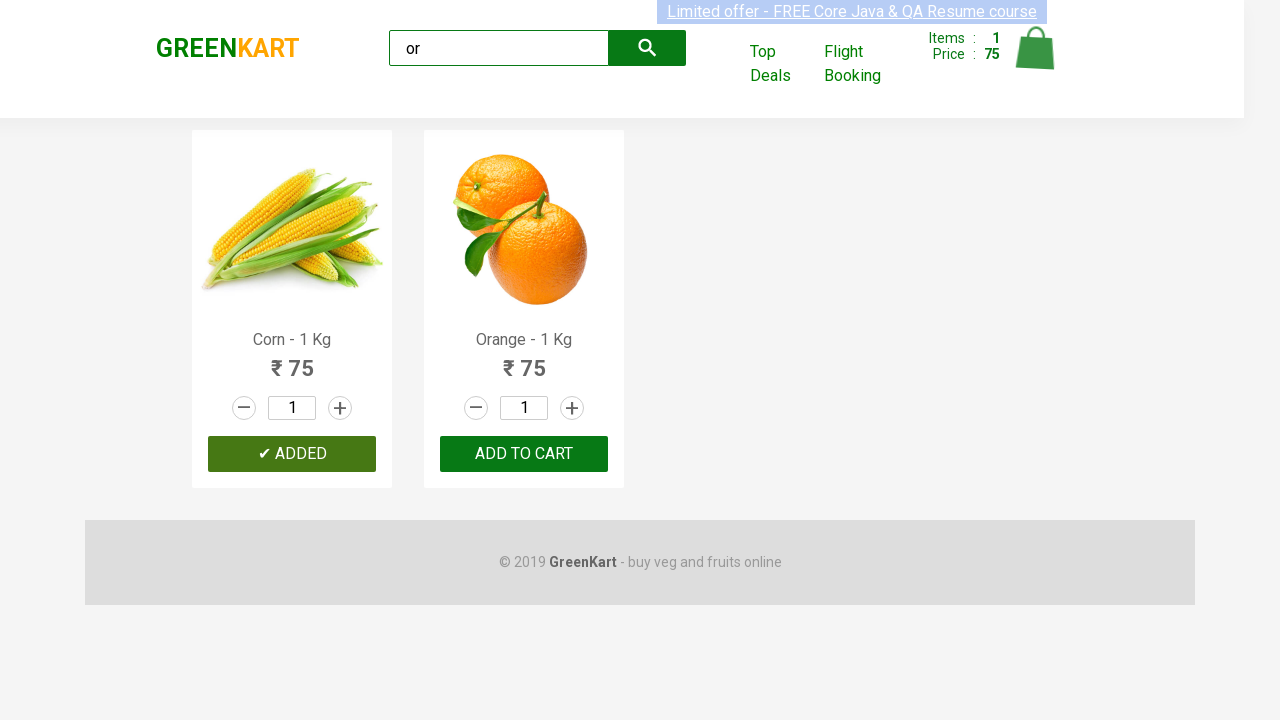

Clicked 'ADD TO CART' button 2 of 2 at (524, 454) on xpath=//button[text()='ADD TO CART'] >> nth=1
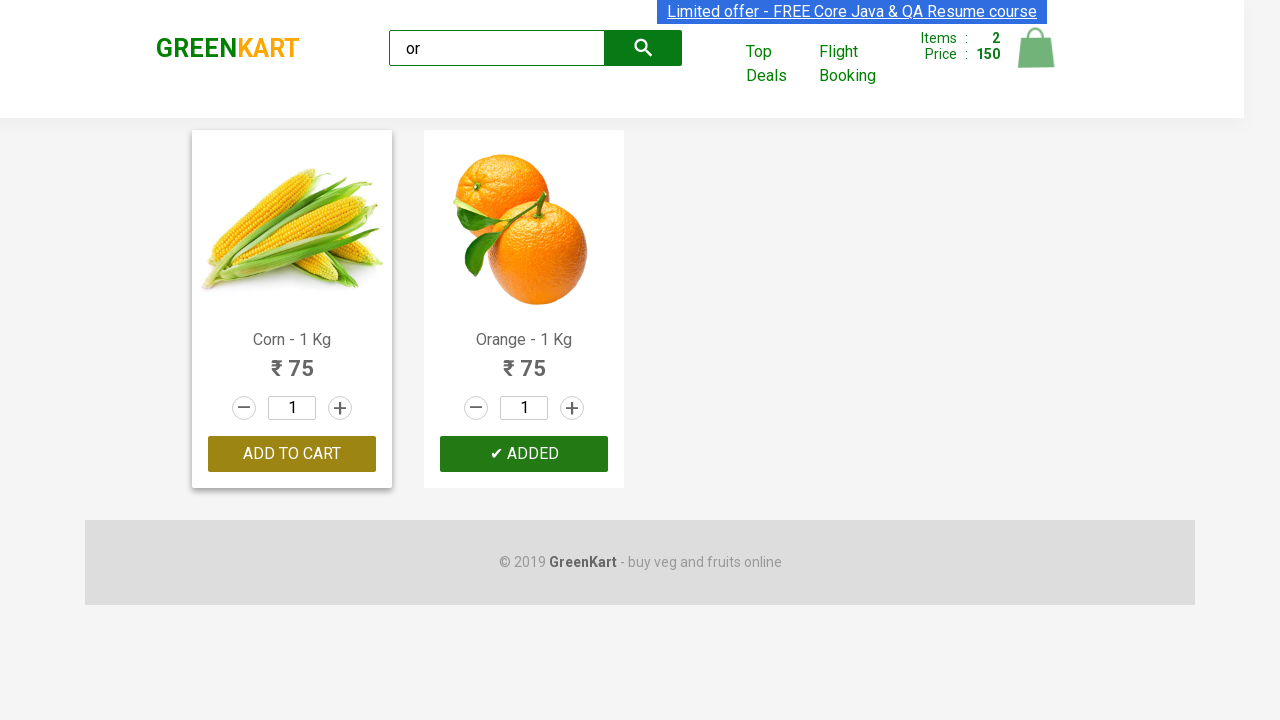

Clicked cart icon to open shopping cart at (1036, 48) on img[alt='Cart']
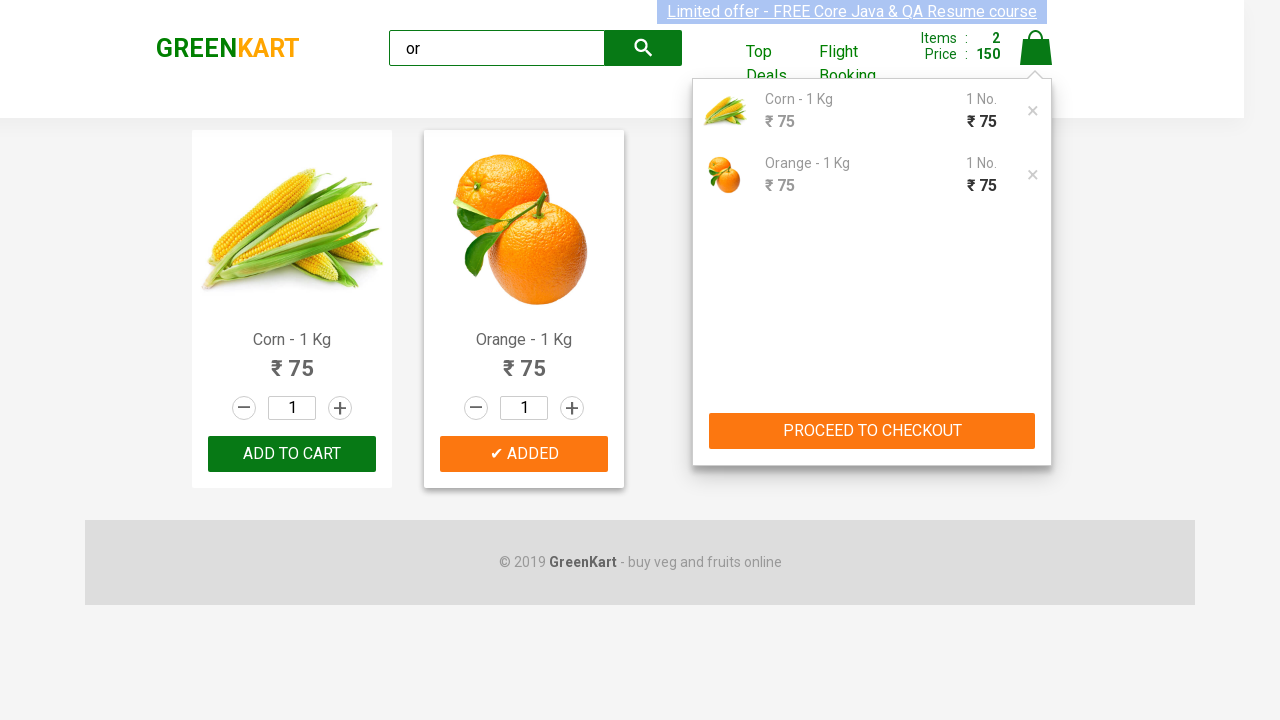

Clicked 'PROCEED TO CHECKOUT' button at (872, 431) on xpath=//button[text()='PROCEED TO CHECKOUT']
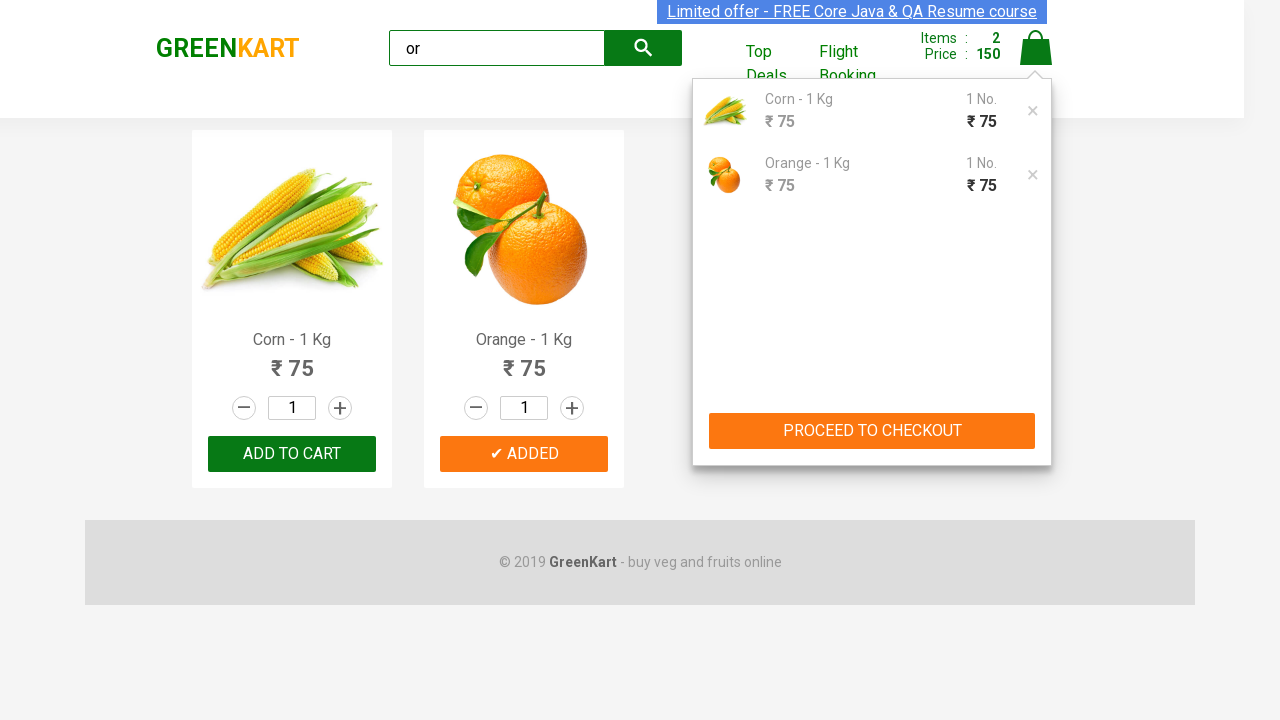

Checkout page loaded with promo code field visible
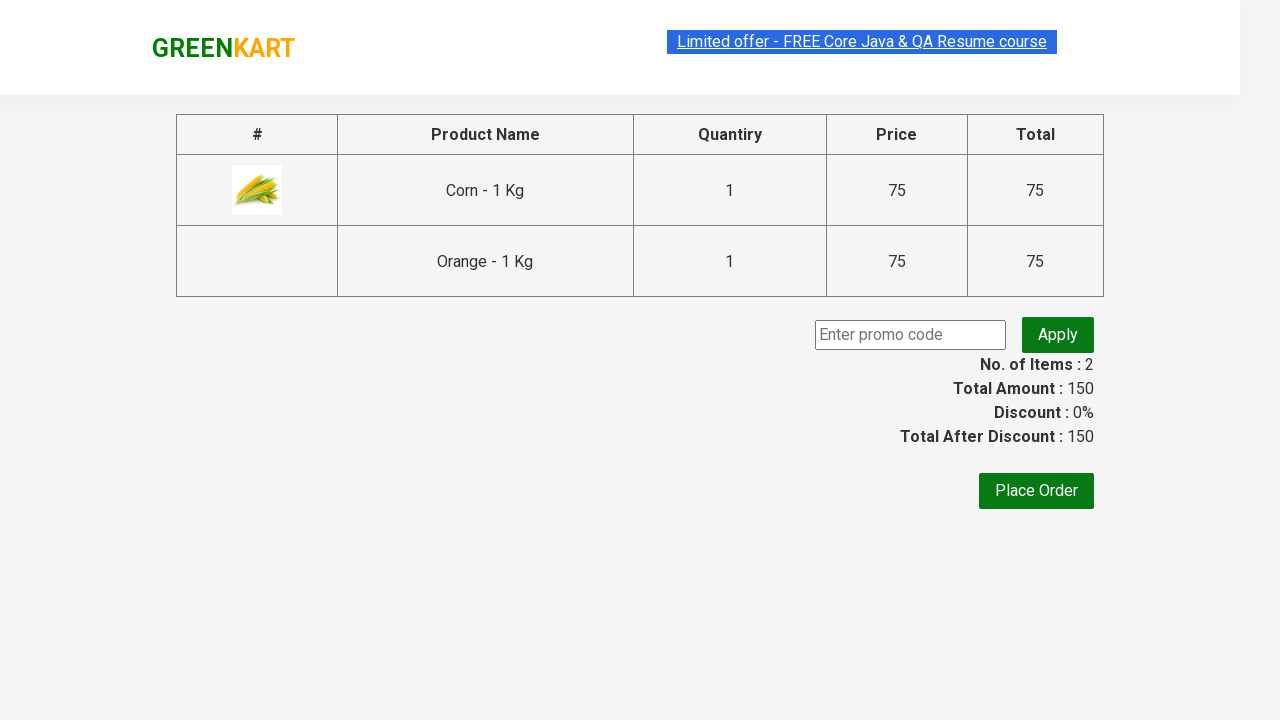

Entered promo code 'rahulshettyacademy' in the promo field on .promocode
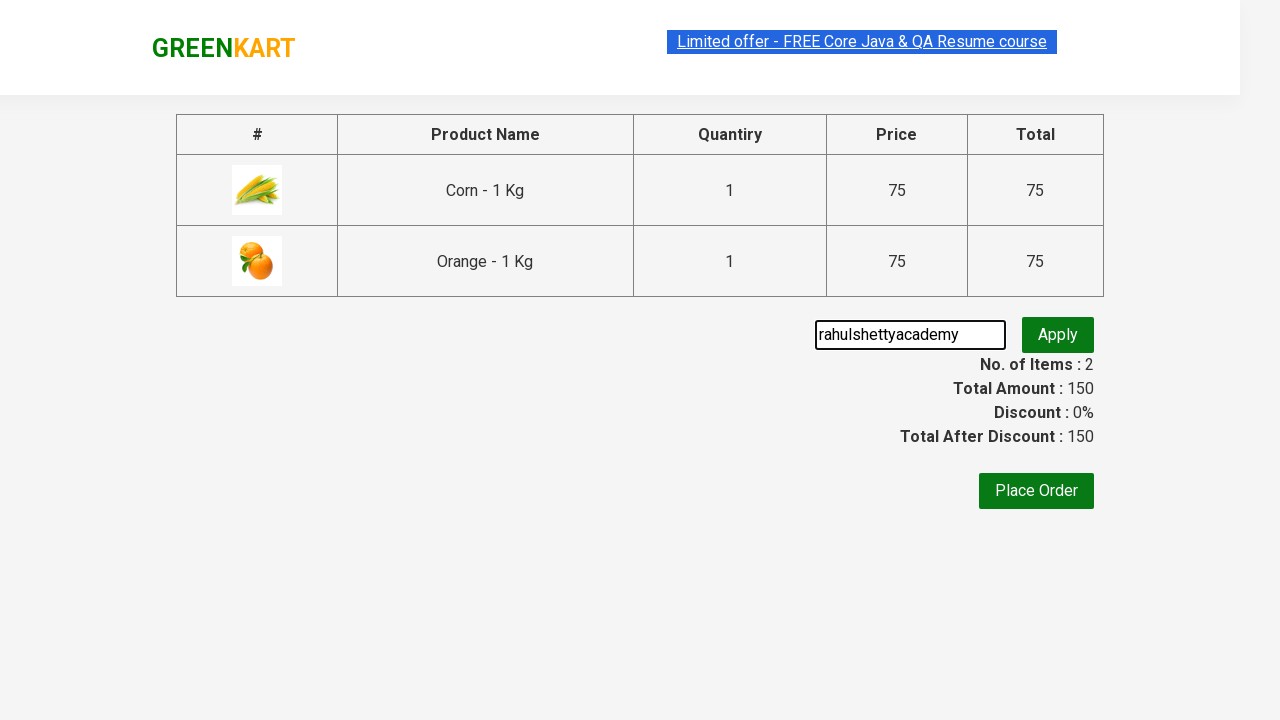

Clicked 'Apply' button to apply the promo code at (1058, 335) on .promoBtn
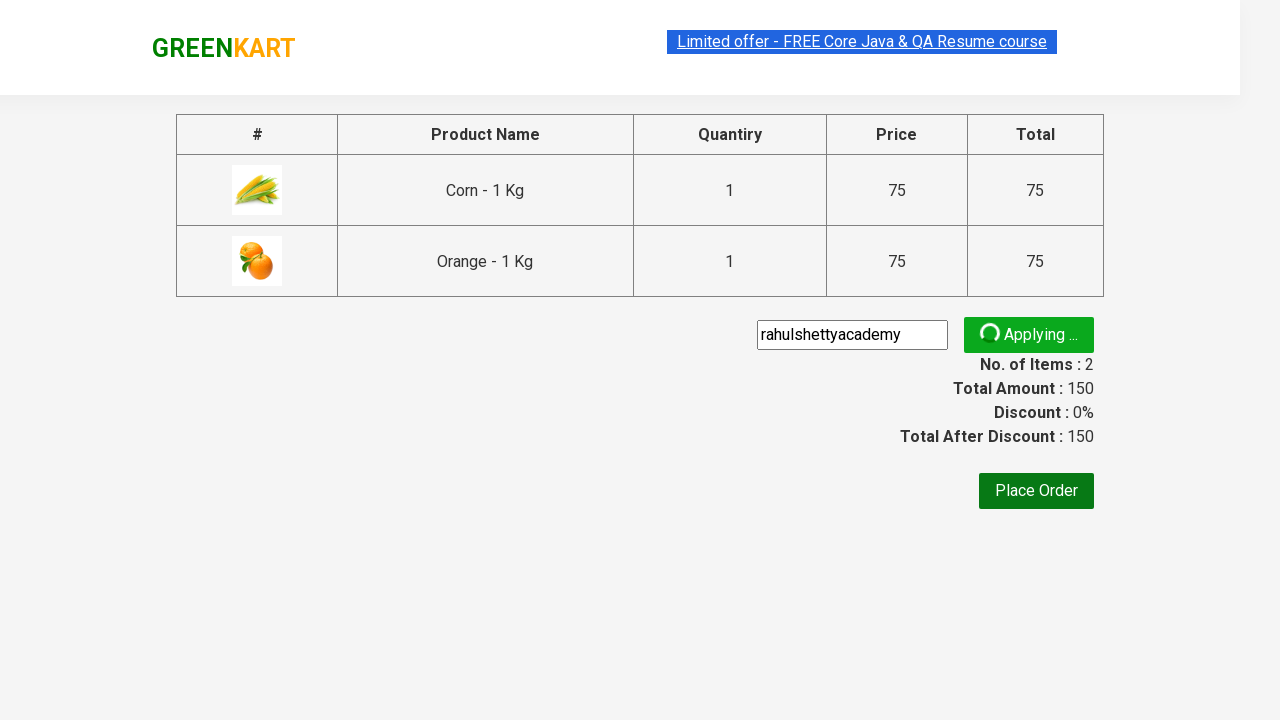

Promo discount information appeared, confirming promo code was applied successfully
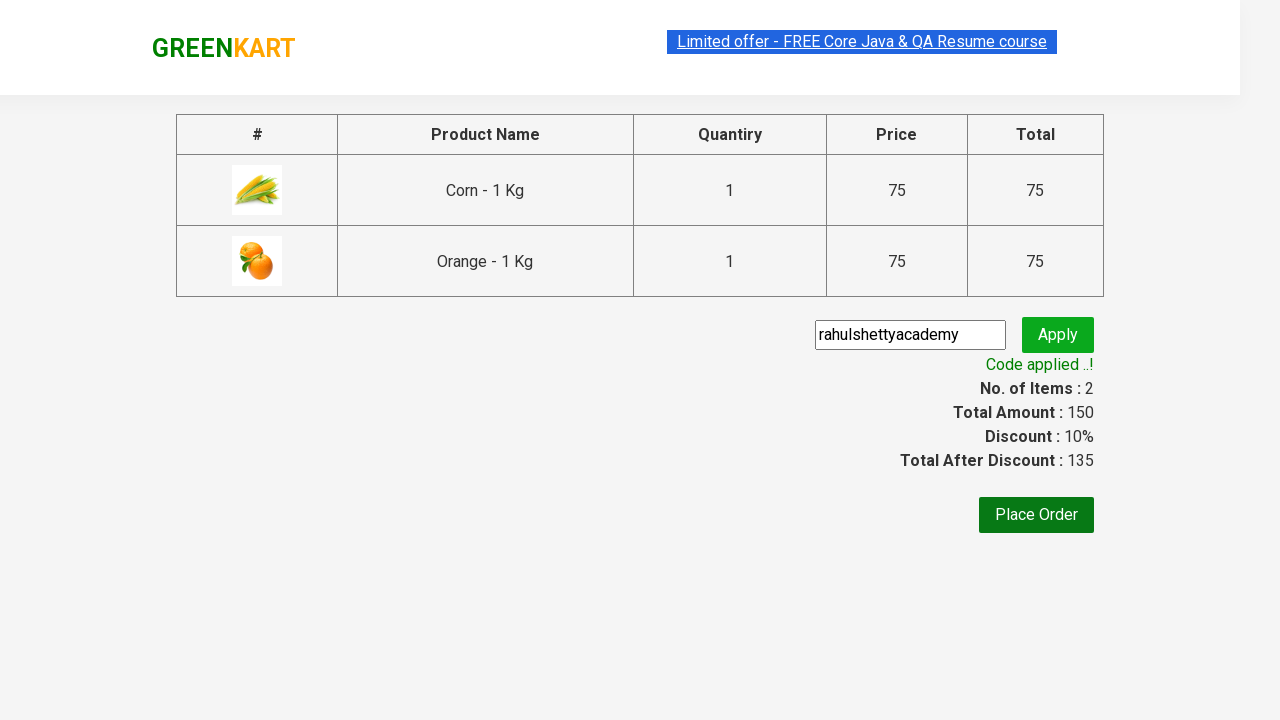

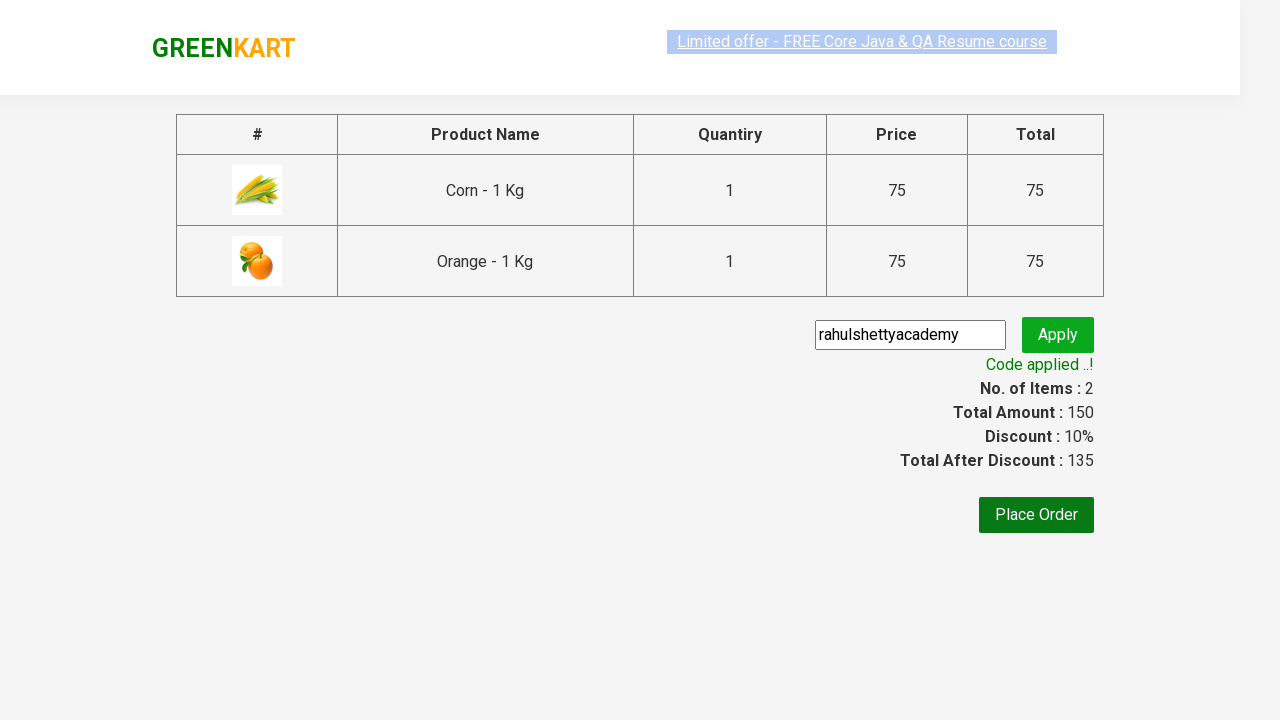